Verifies that the company logo is displayed on the login page

Starting URL: https://opensource-demo.orangehrmlive.com/web/index.php/auth/login

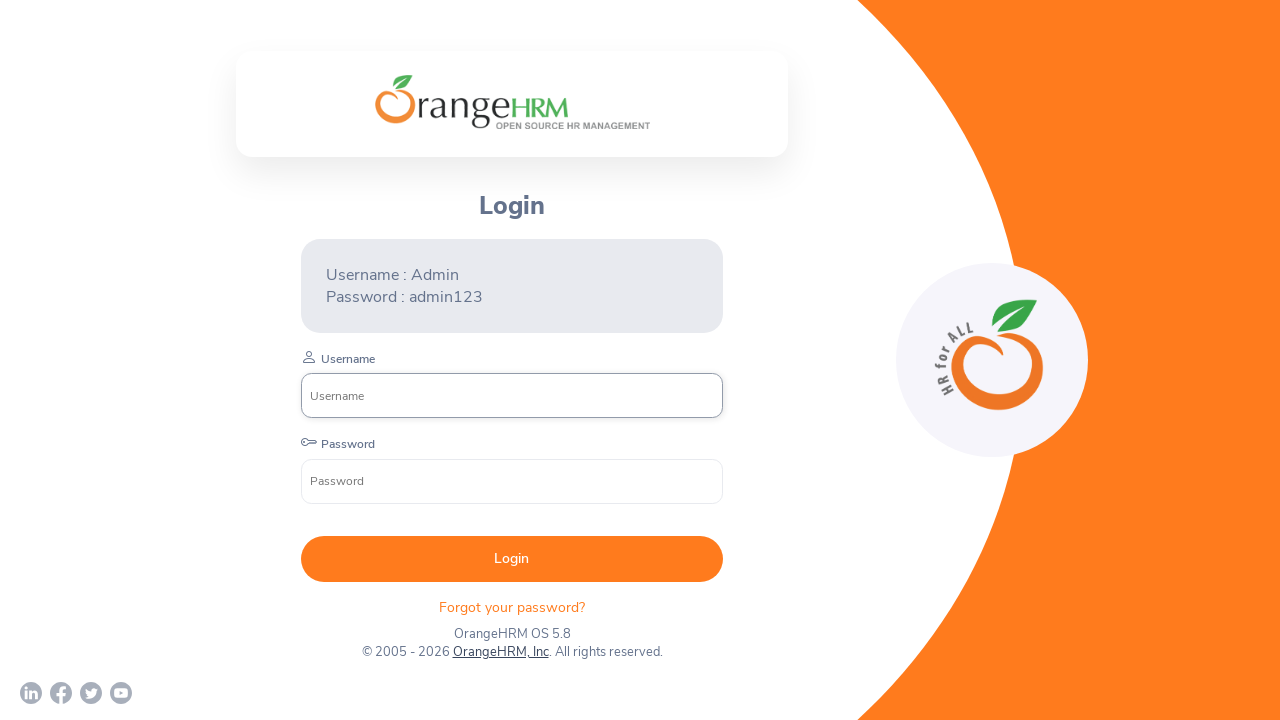

Navigated to OrangeHRM login page
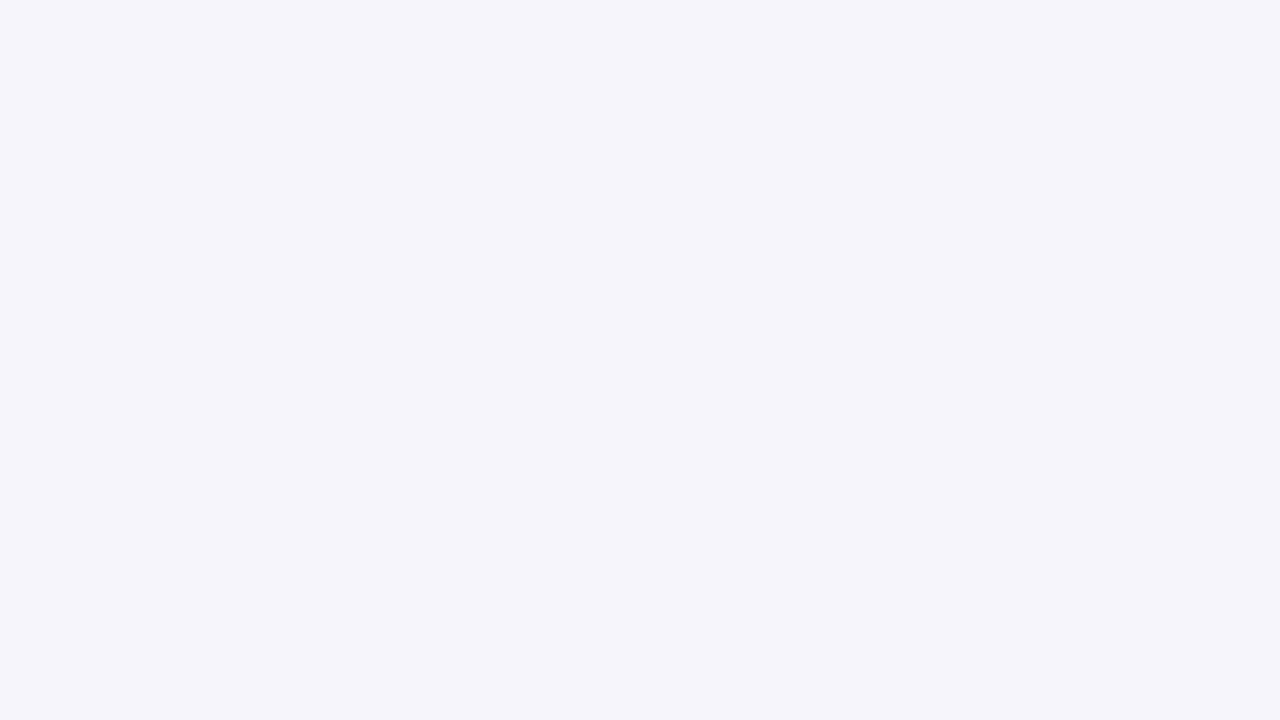

Located company logo element
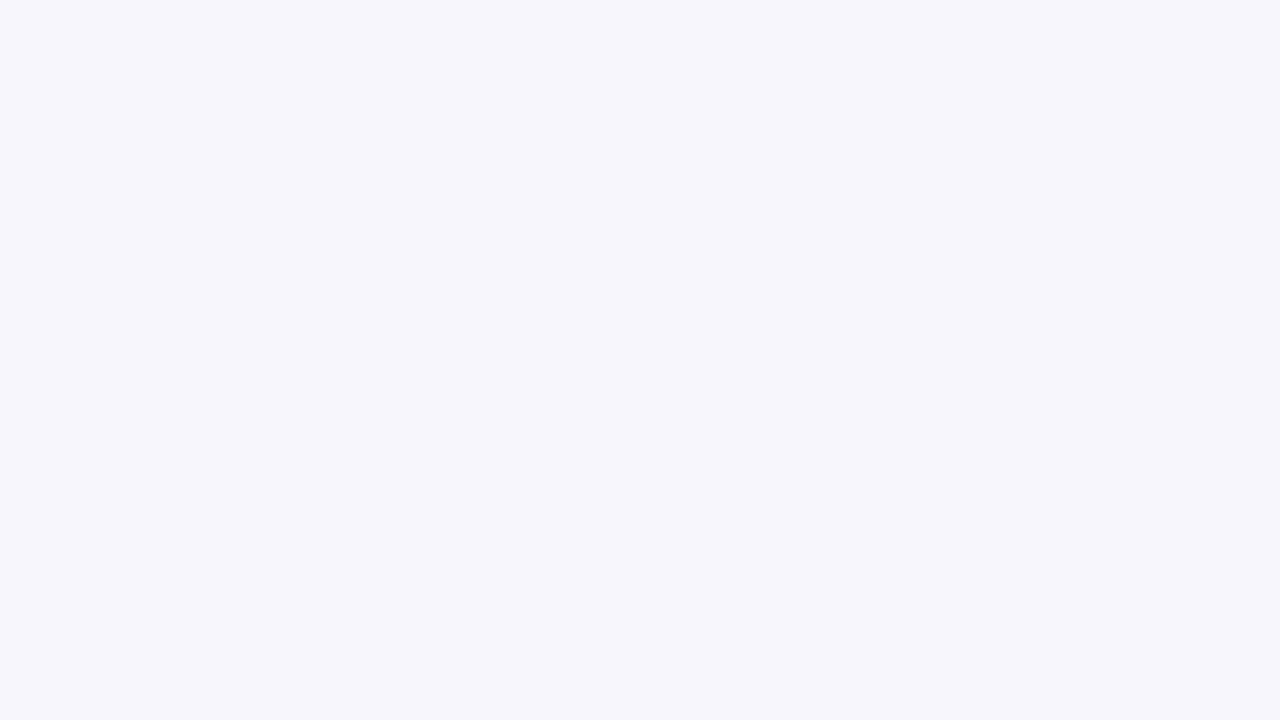

Company logo is displayed on the login page
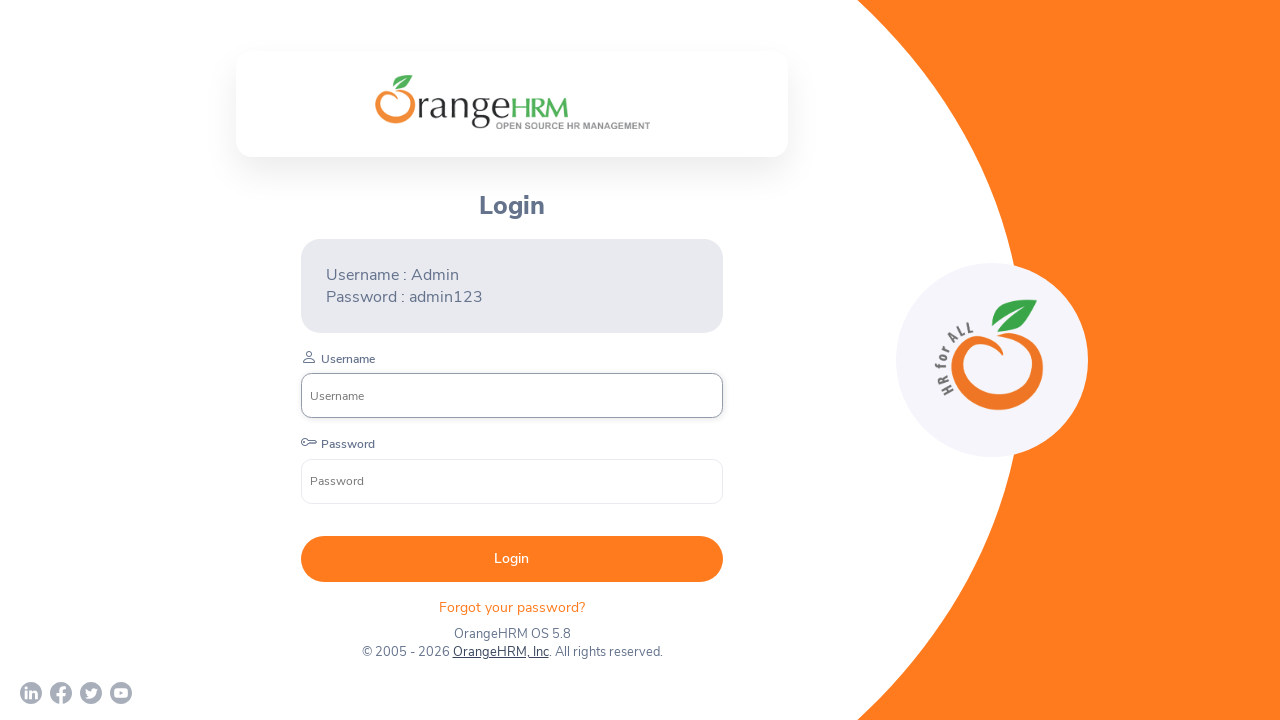

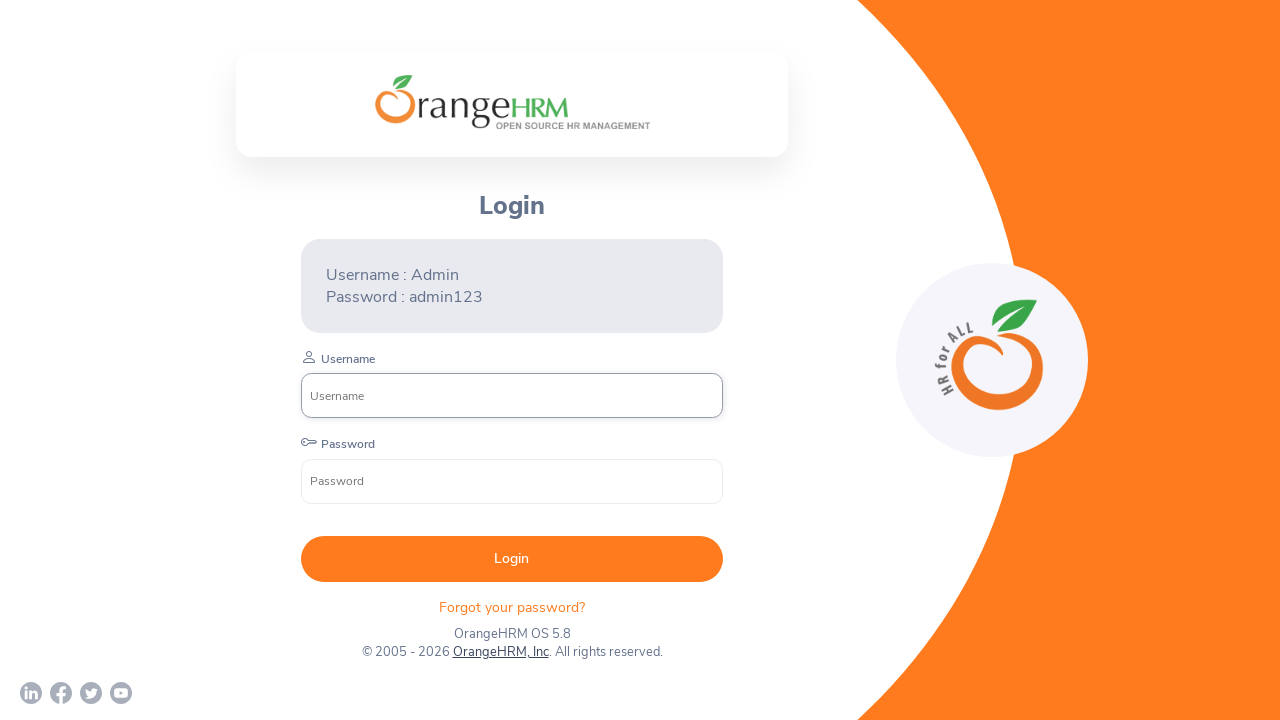